Tests the Selenium documentation site by navigating to the documentation section, performing a search for "grid", and clicking on the first search result

Starting URL: https://www.selenium.dev

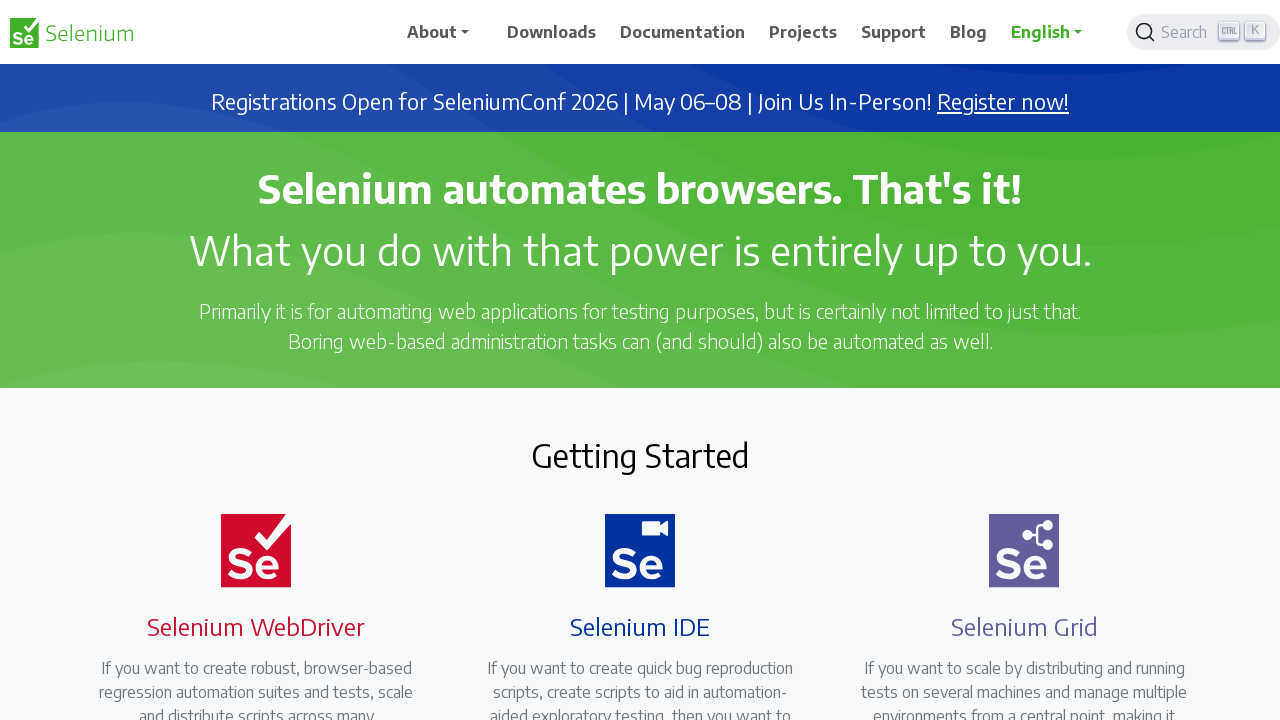

Clicked Documentation link in navbar at (683, 32) on //*[@id="main_navbar"]/ul/li[3]/a/span
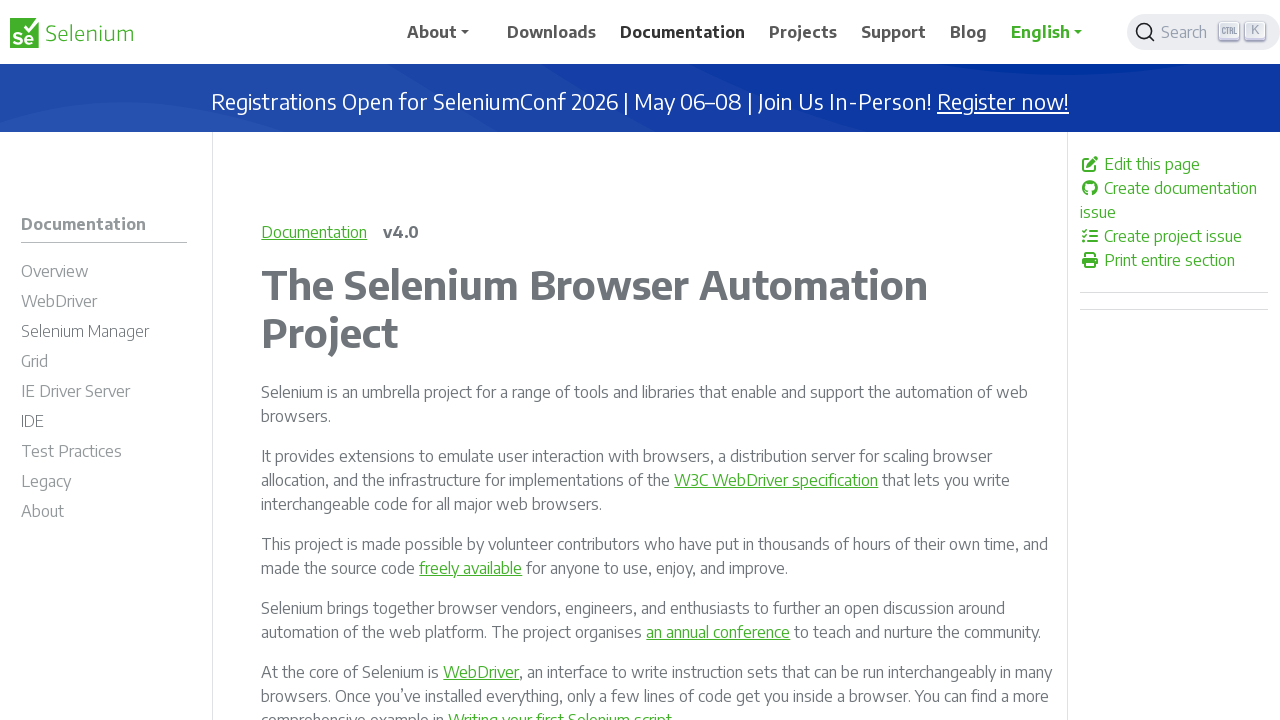

Clicked IDE documentation section at (32, 421) on //*[@id="m-documentationide"]/span
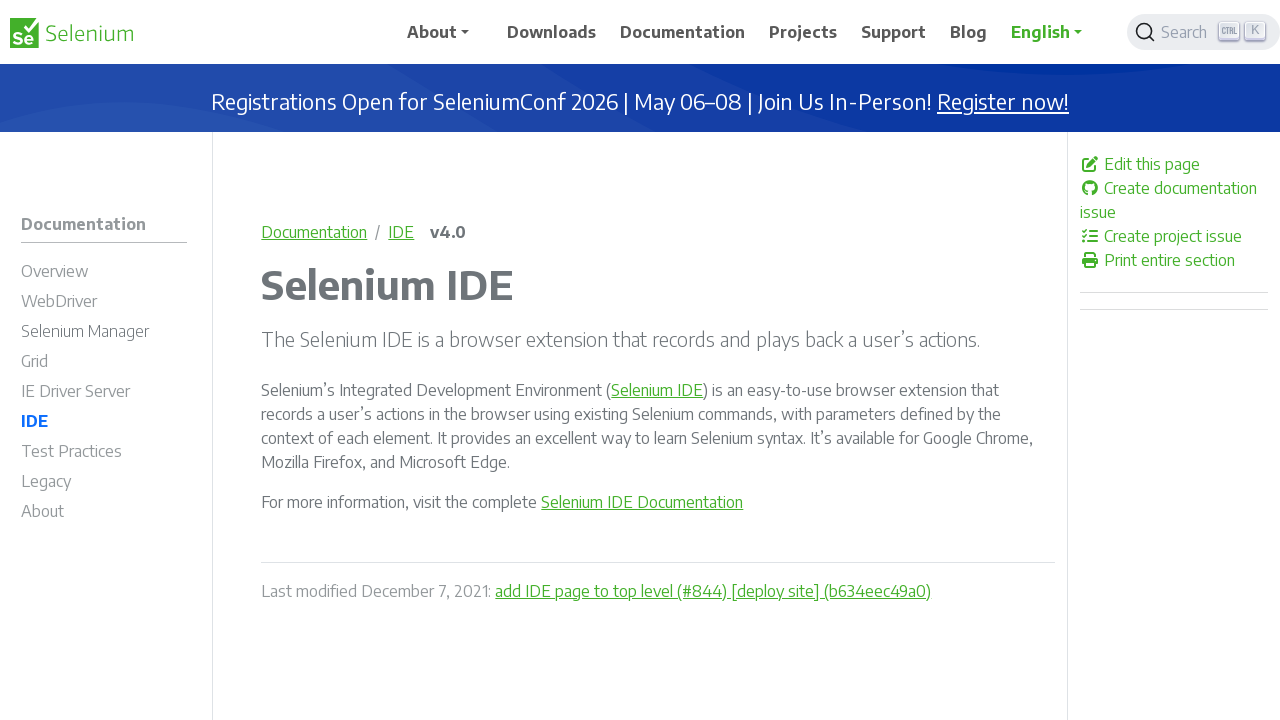

Clicked search button to open search at (1187, 32) on //*[@id="docsearch-1"]/button/span[1]/span
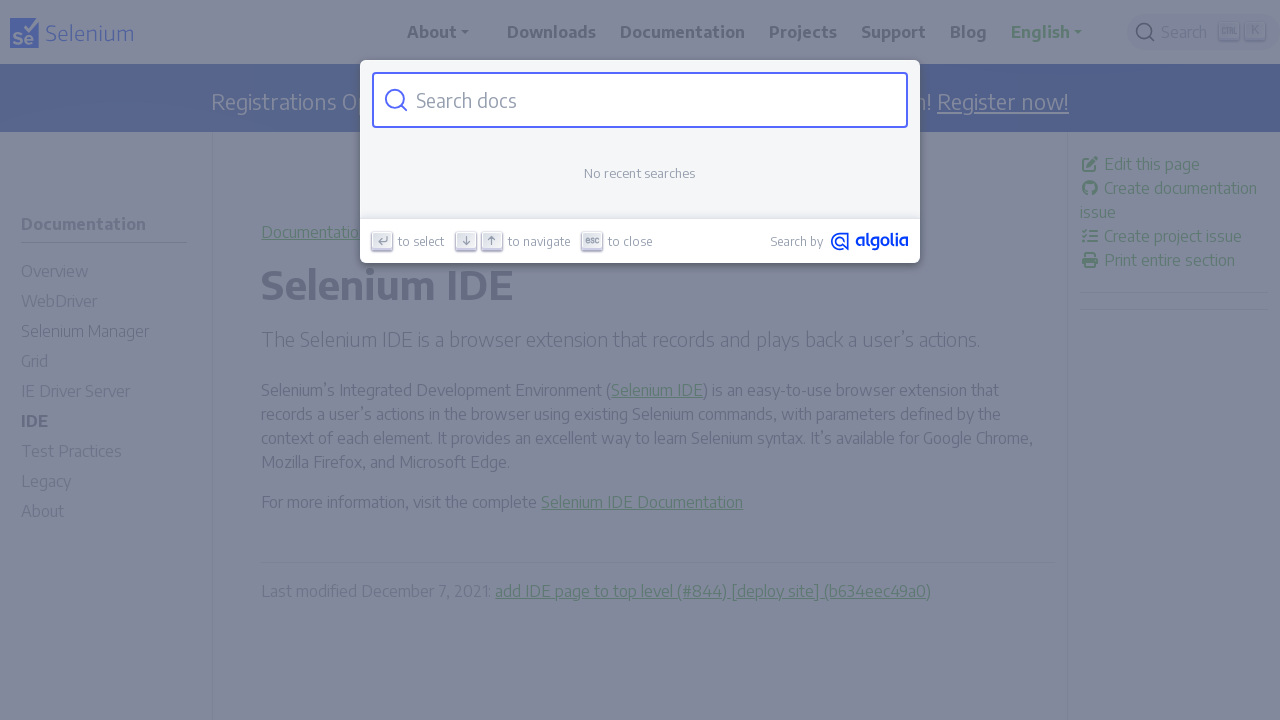

Typed 'grid' in the search input on //*[@id="docsearch-input"]
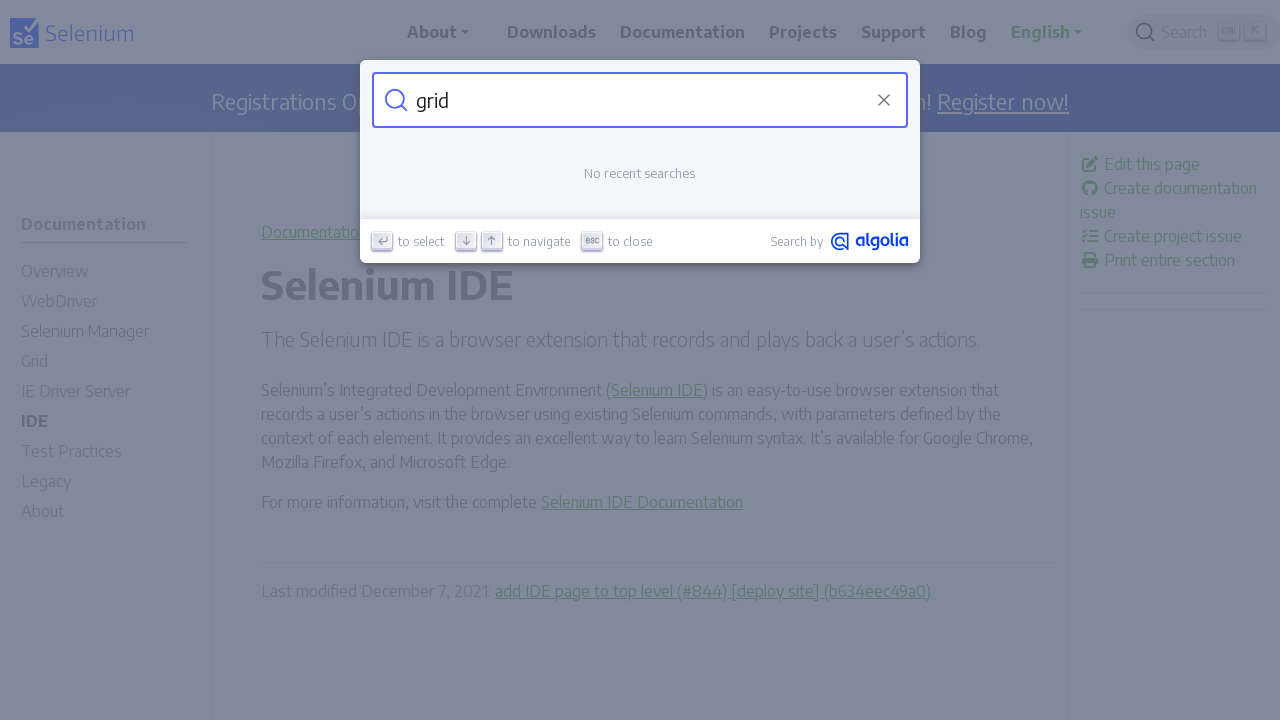

First search result appeared
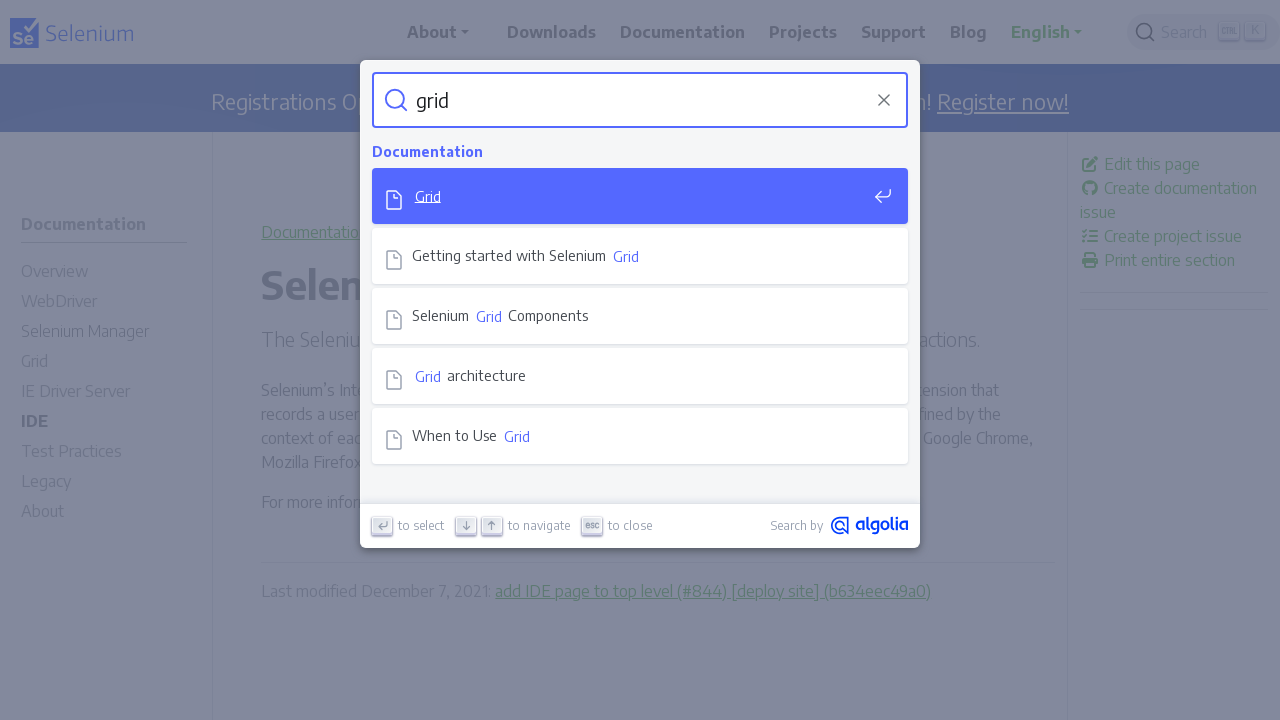

Clicked first search result for 'grid' at (646, 196) on //*[@id="docsearch-item-0"]/a/div
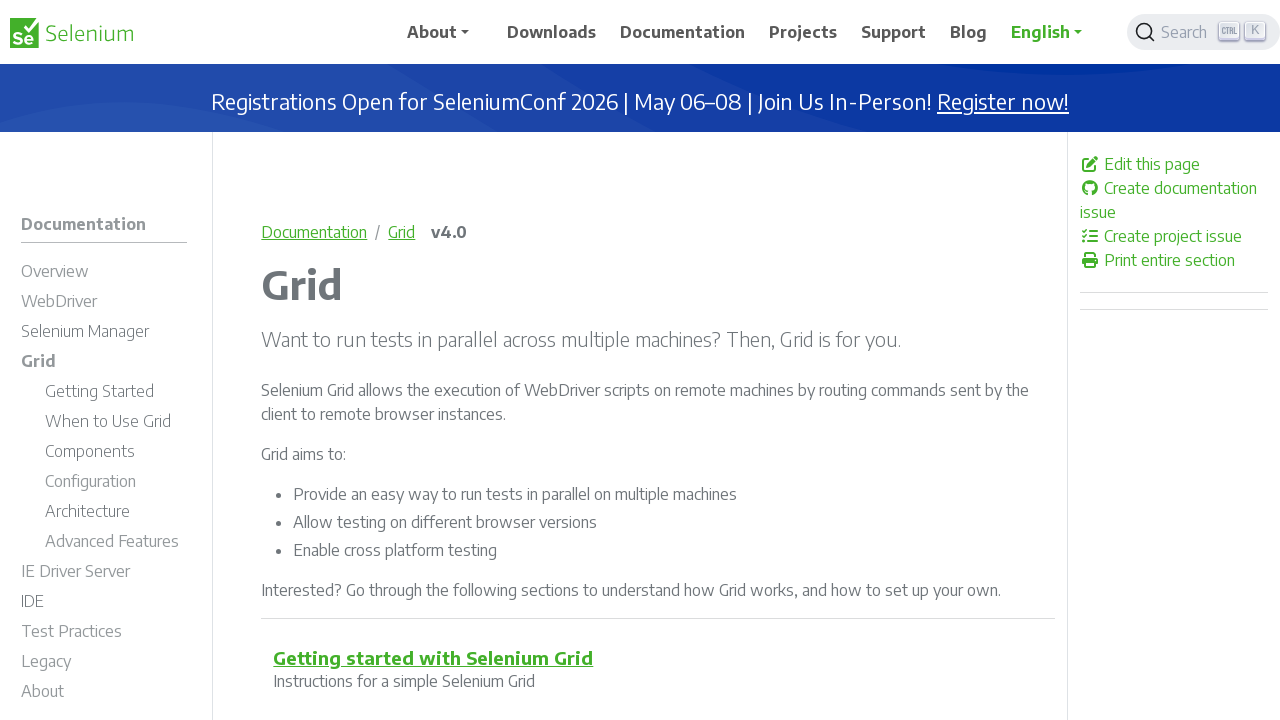

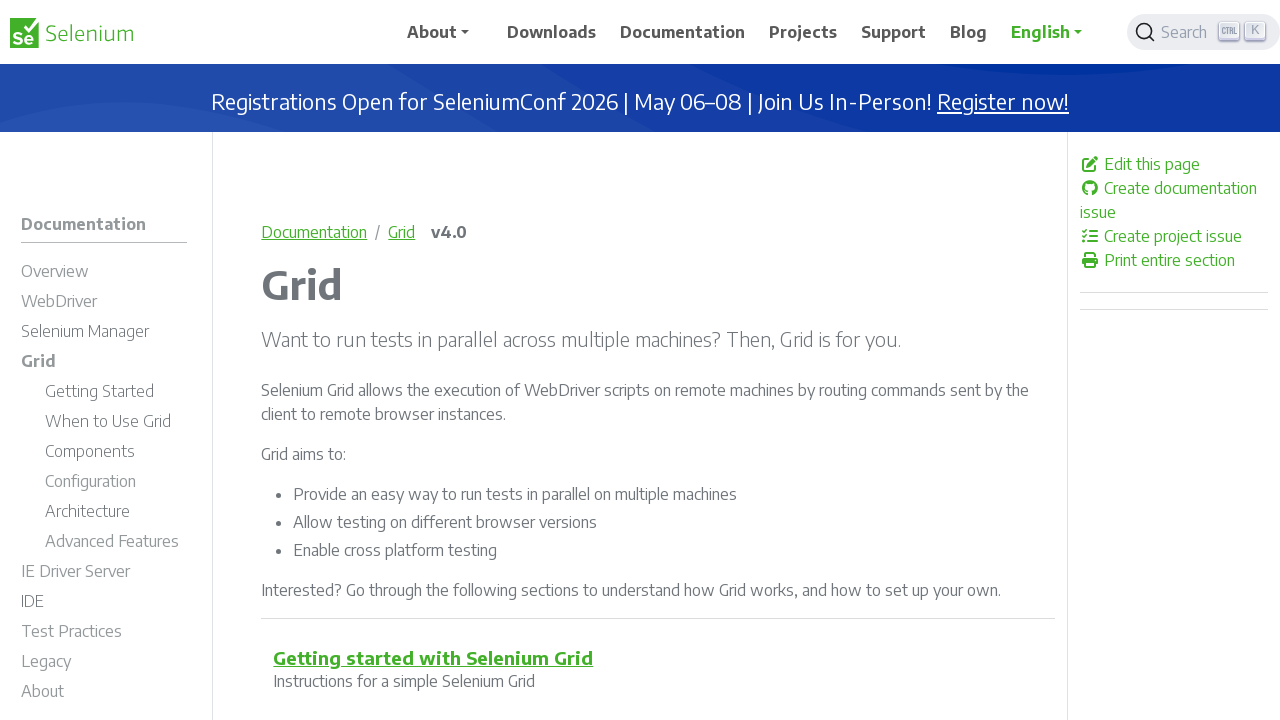